Tests radio button functionality by clicking the "Yes" radio button and verifying the state properties (enabled, selected, displayed) of the "No" radio button on the DemoQA practice site.

Starting URL: https://demoqa.com/radio-button

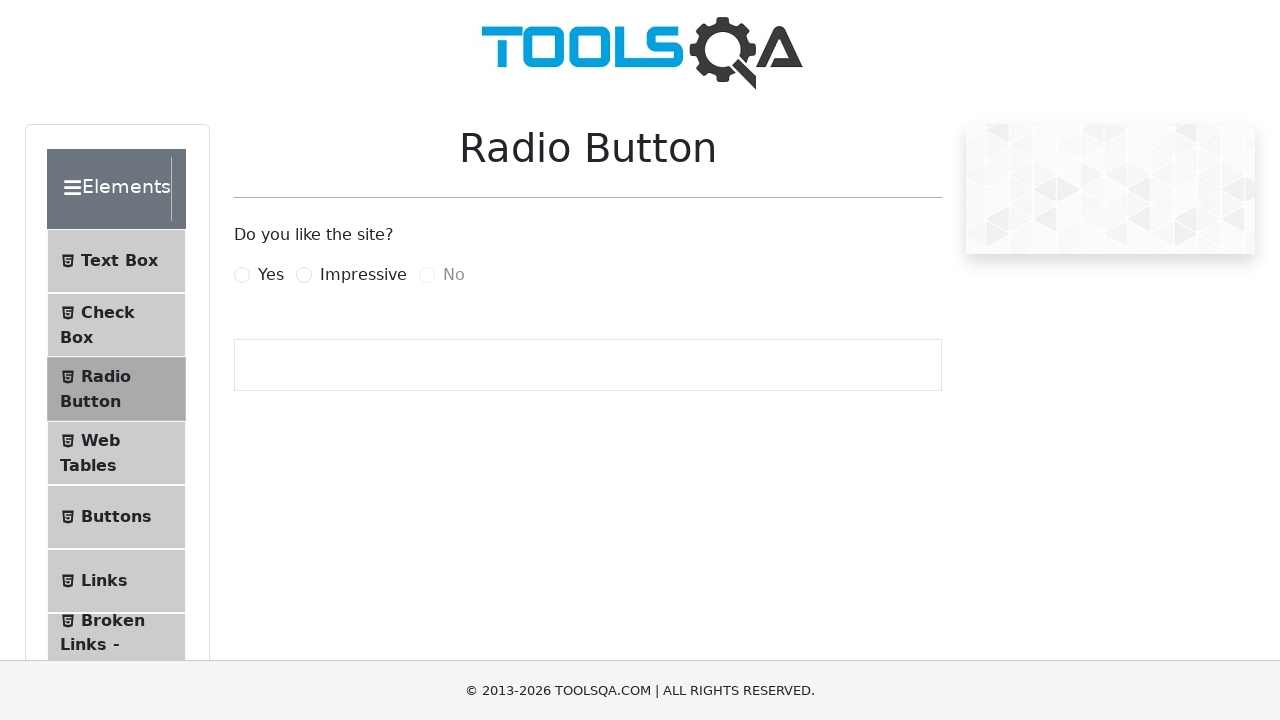

Clicked the 'Yes' radio button at (271, 275) on xpath=//label[@for='yesRadio']
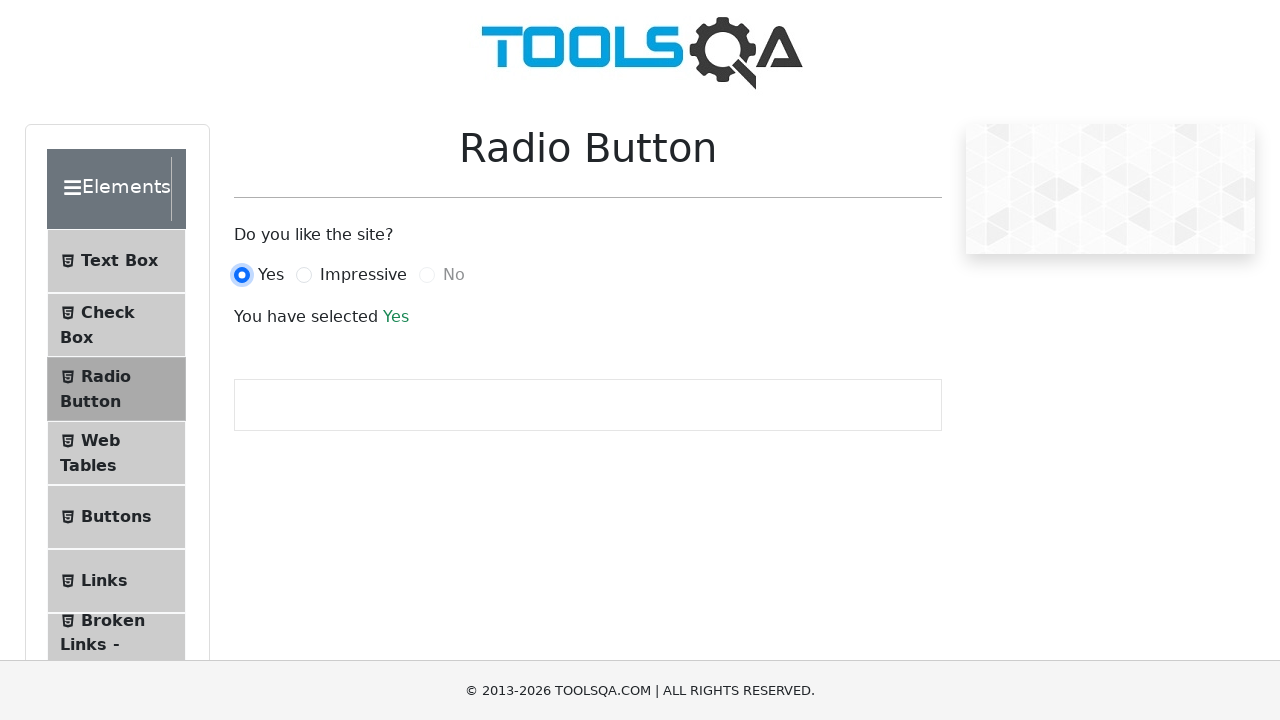

Located the 'No' radio button element
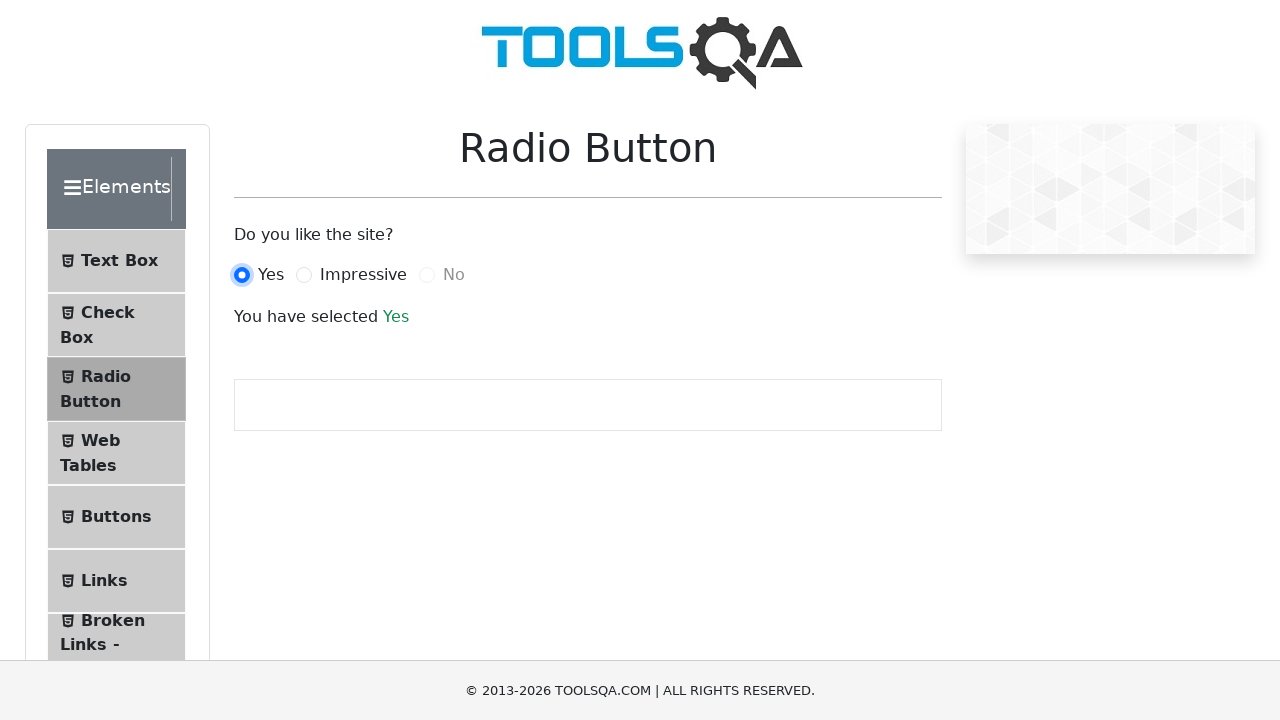

Waited for 'No' radio button to be attached to DOM
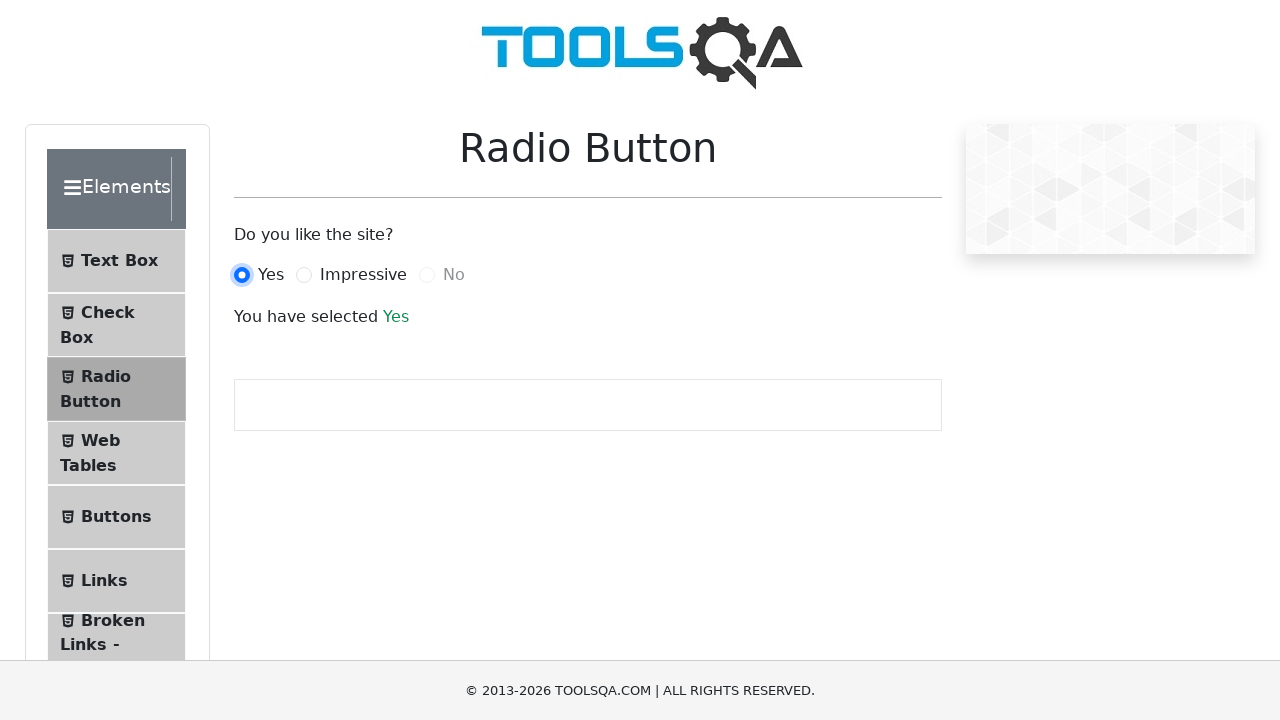

Checked if 'No' radio button is enabled: False
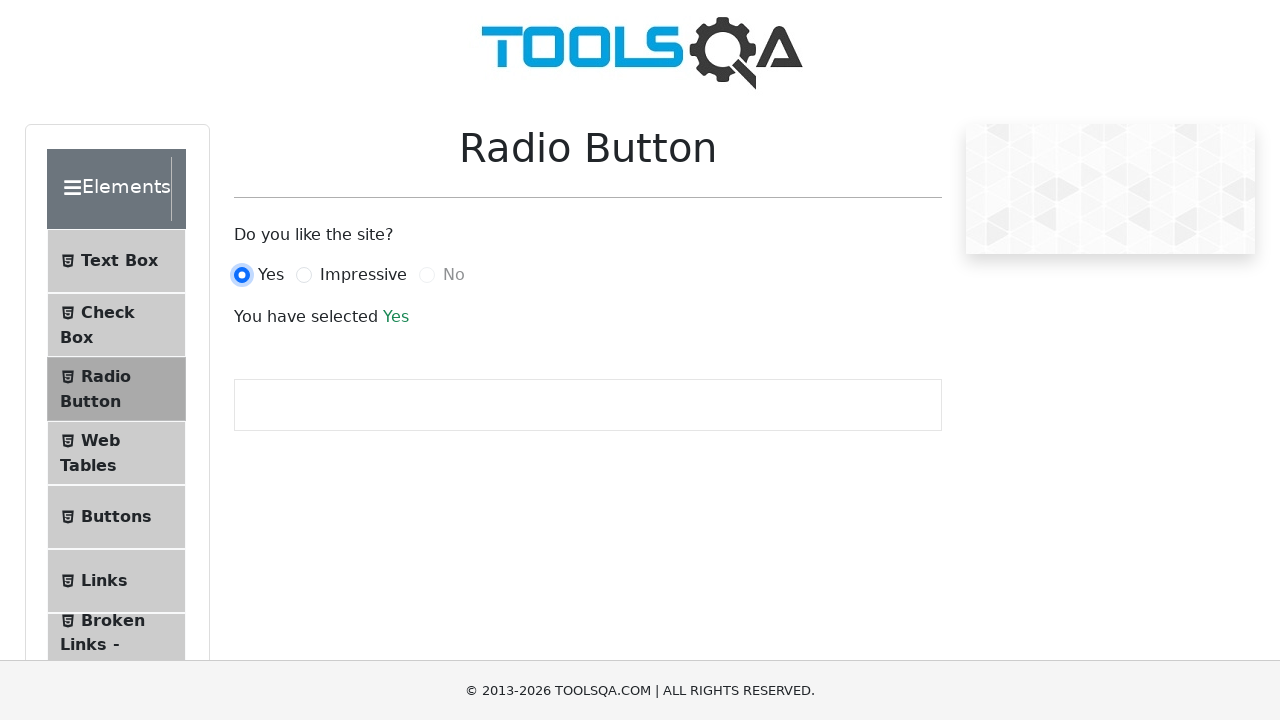

Checked if 'No' radio button is visible: True
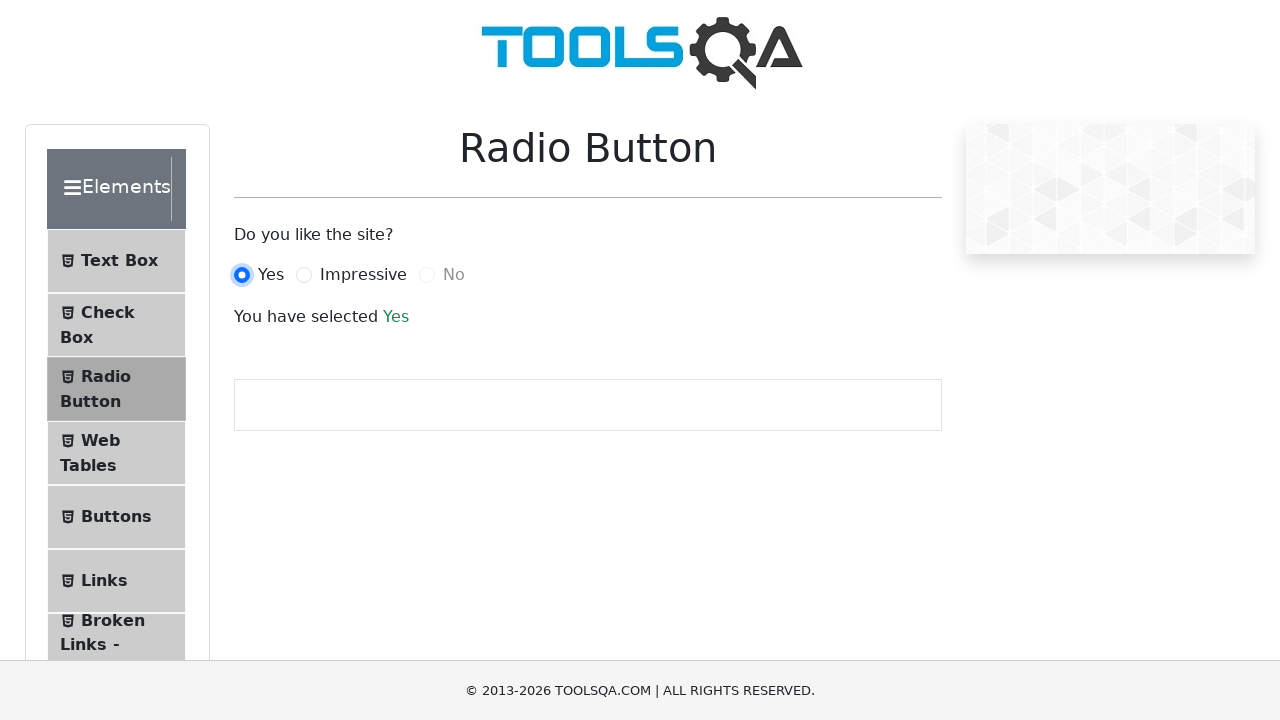

Verified success message appeared after selecting 'Yes' radio button
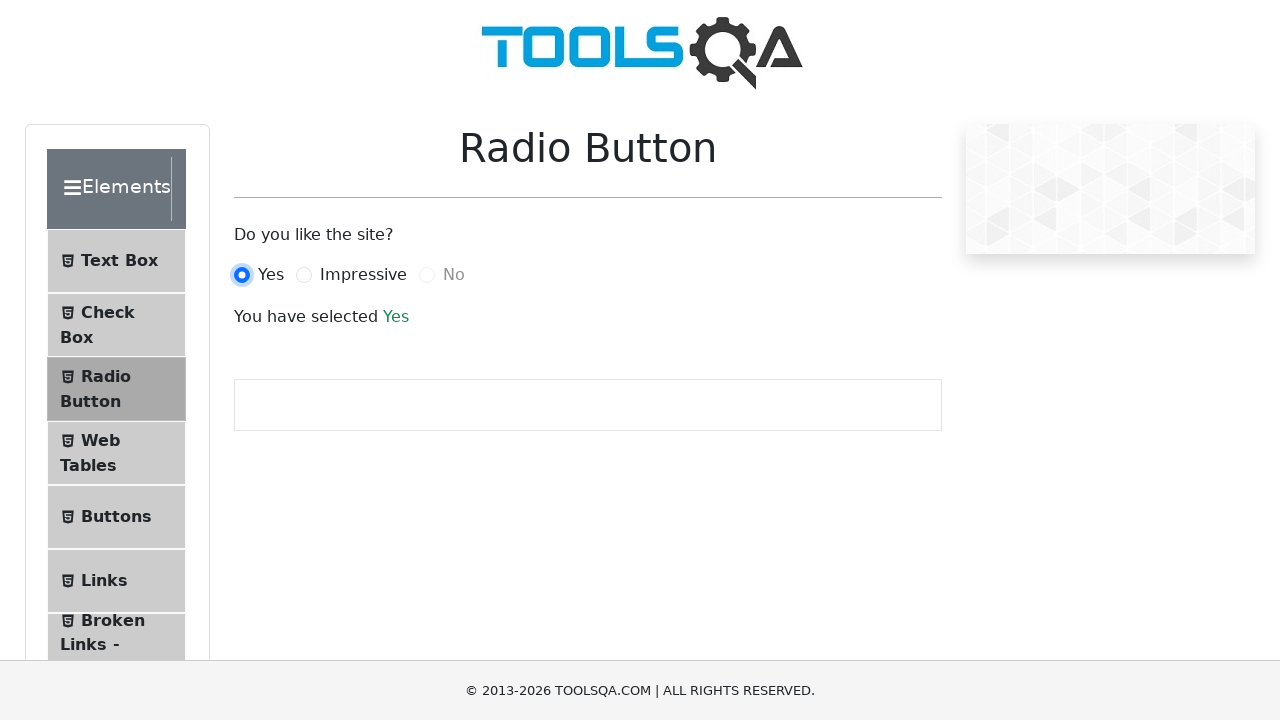

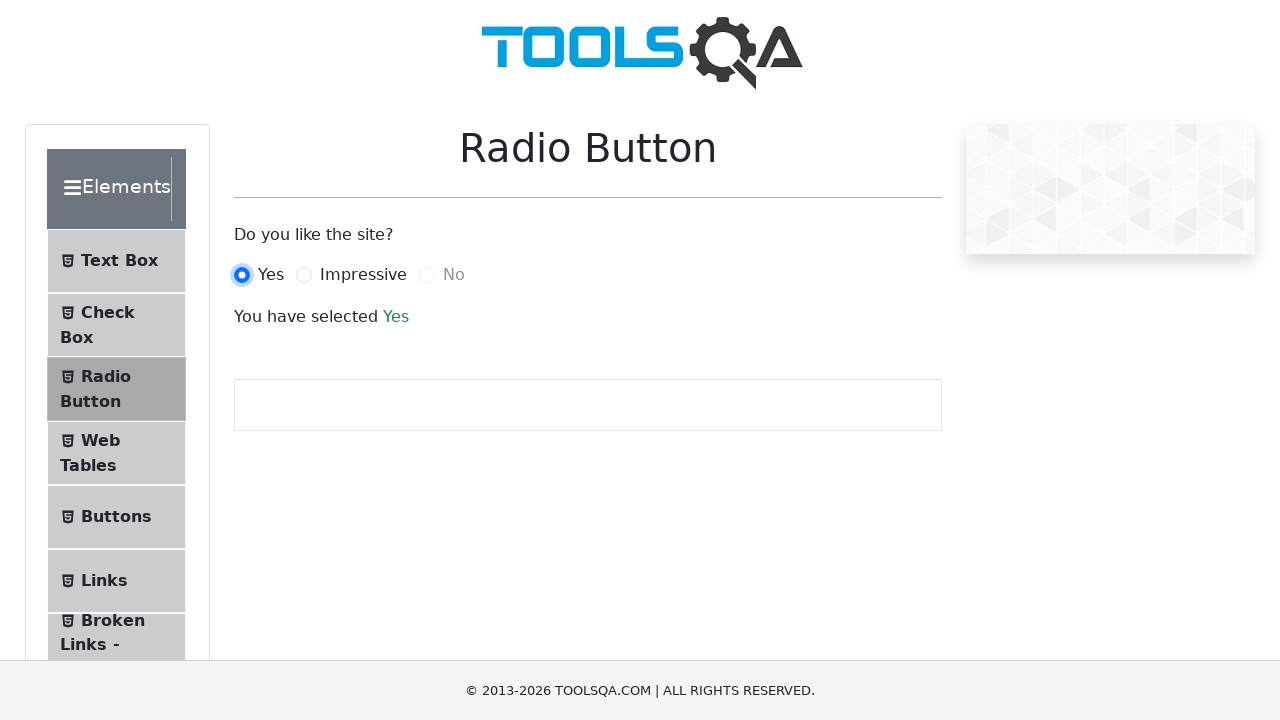